Tests the timer alert functionality by clicking a button that triggers a delayed alert after 5 seconds, then accepts it

Starting URL: https://demoqa.com/alerts

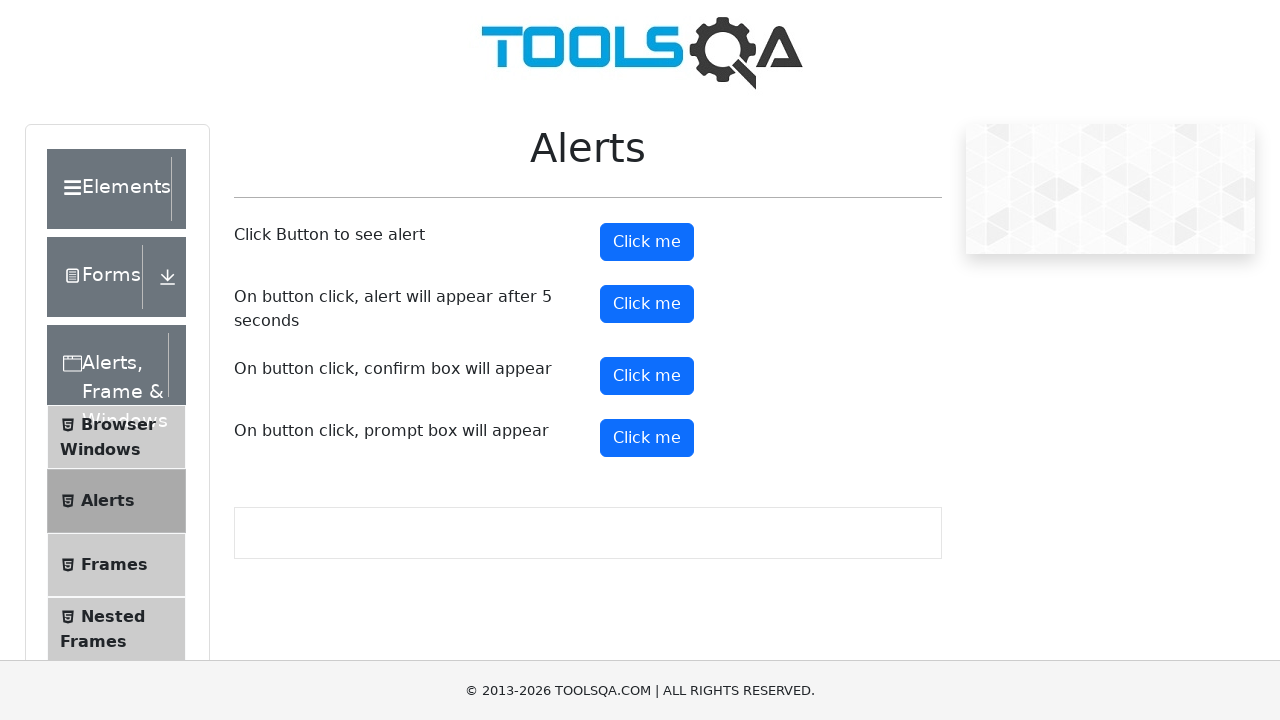

Clicked the timer alert button at (647, 304) on xpath=//button[@id='timerAlertButton']
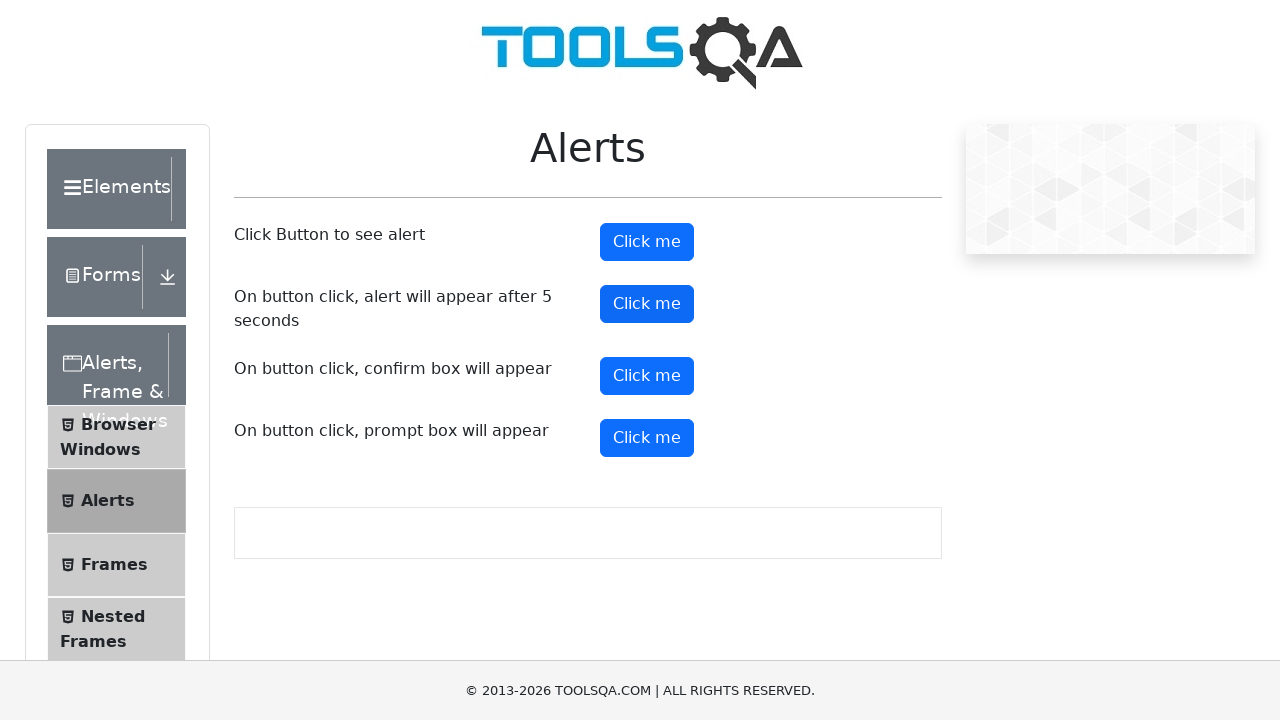

Waited 5 seconds for timer alert to appear
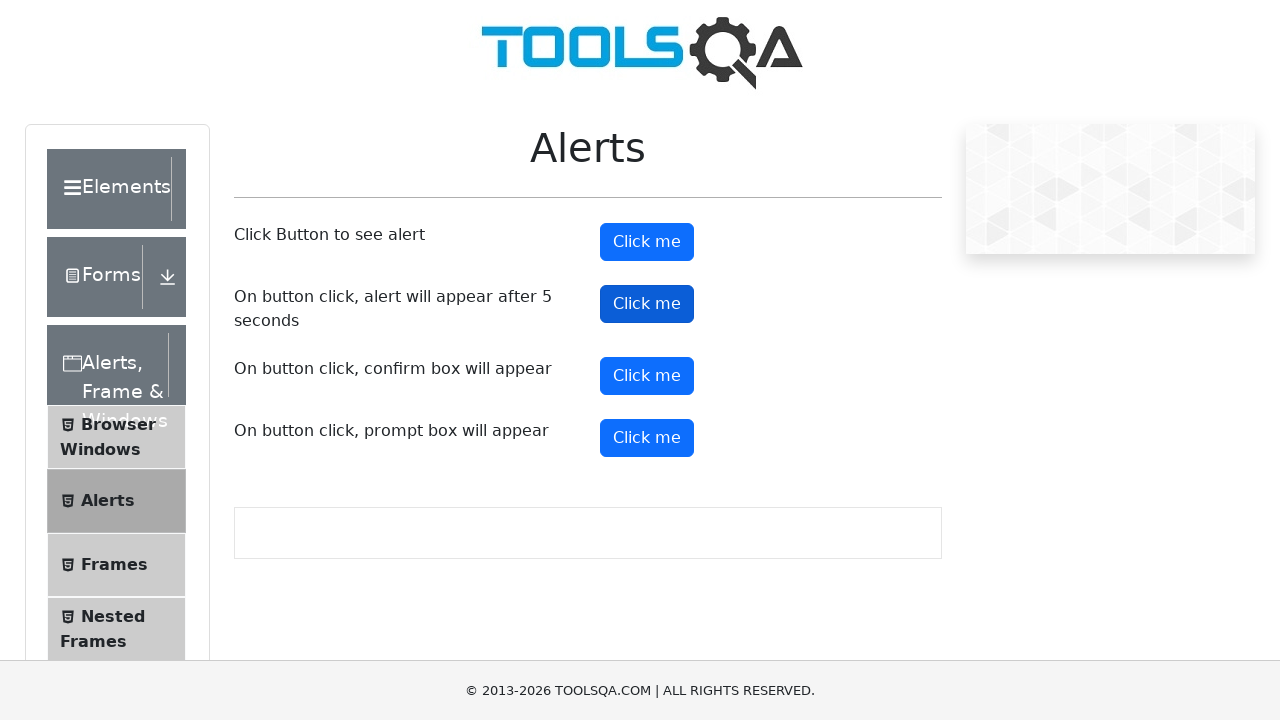

Alert dialog accepted
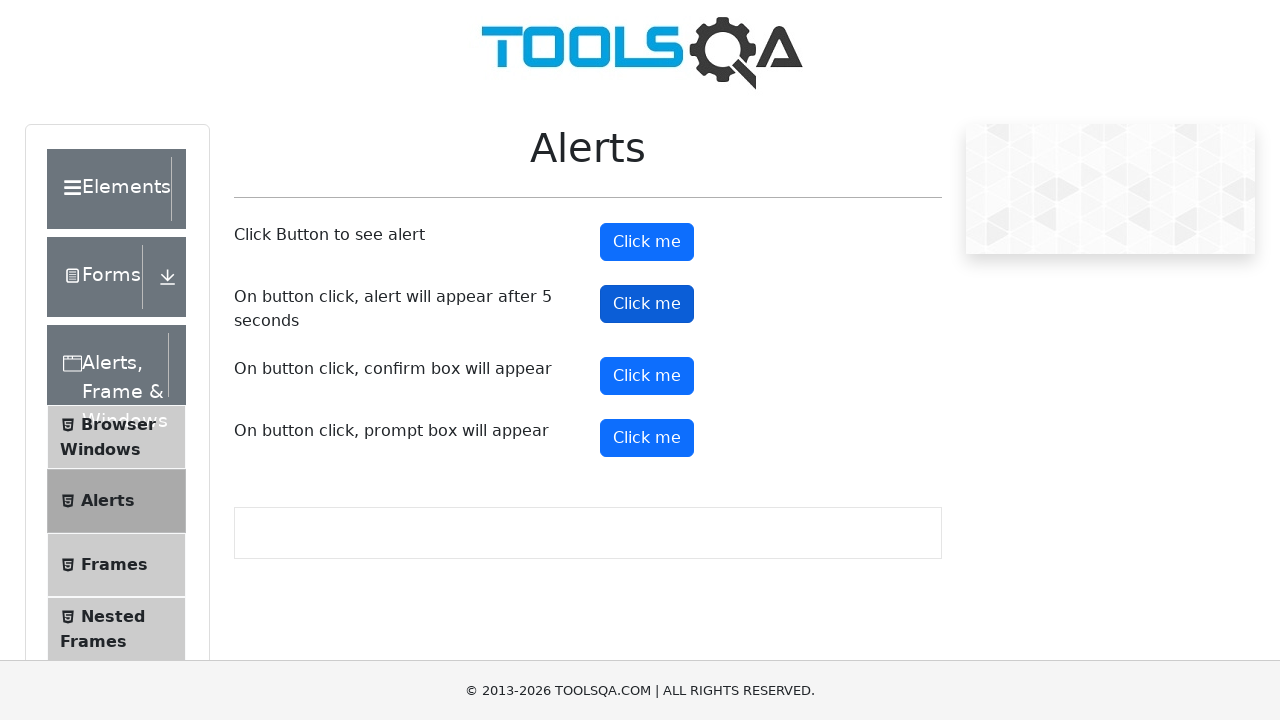

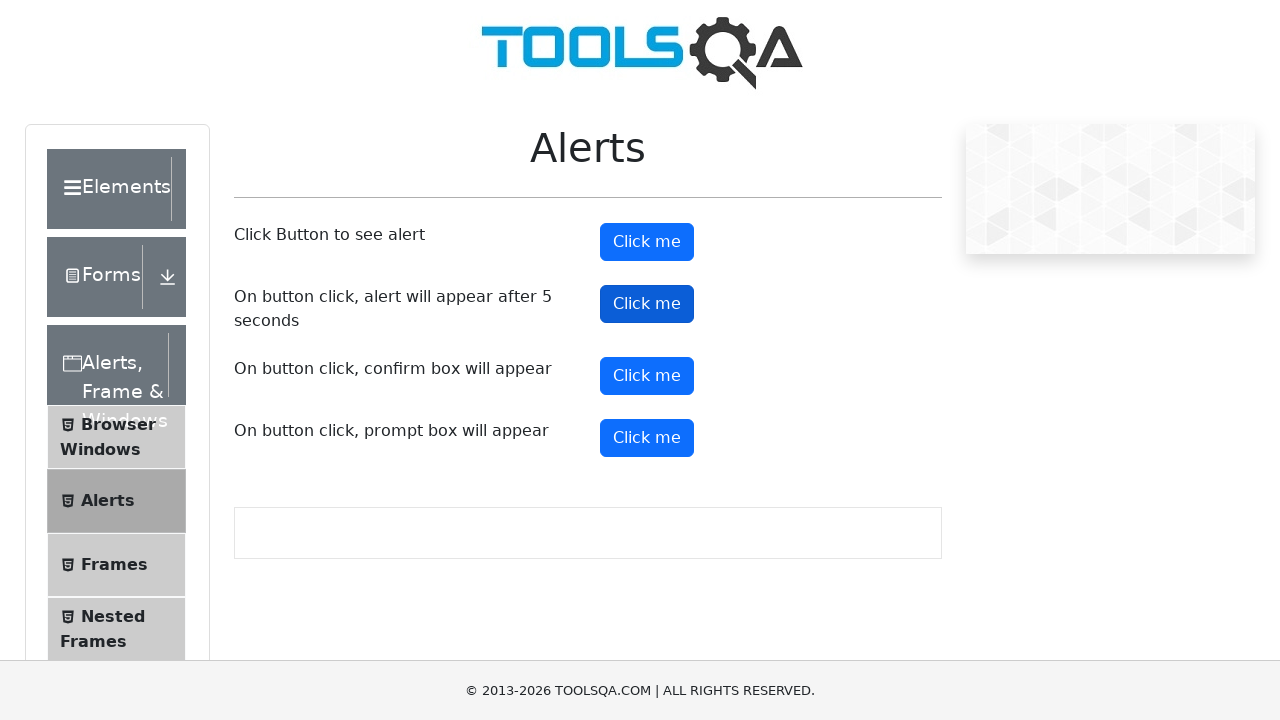